Tests checkbox interactions by ensuring both checkboxes are selected, clicking them if they are not already checked

Starting URL: https://the-internet.herokuapp.com/checkboxes

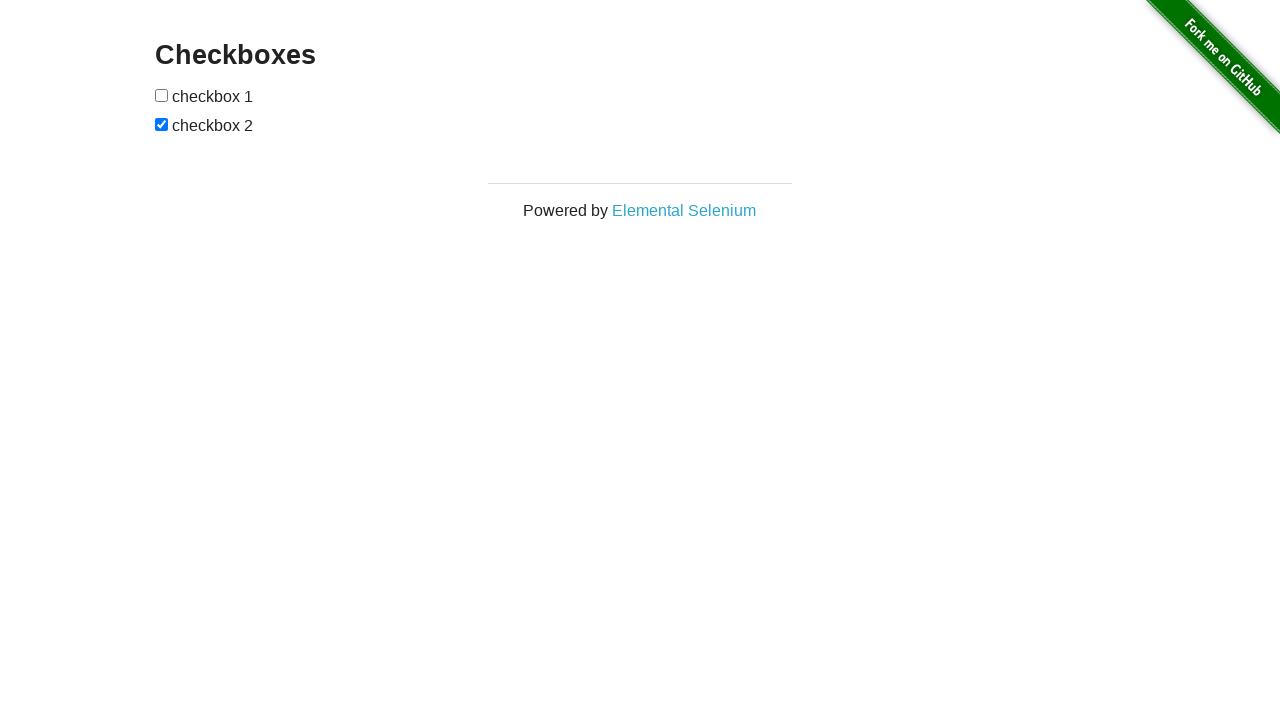

Located first checkbox element
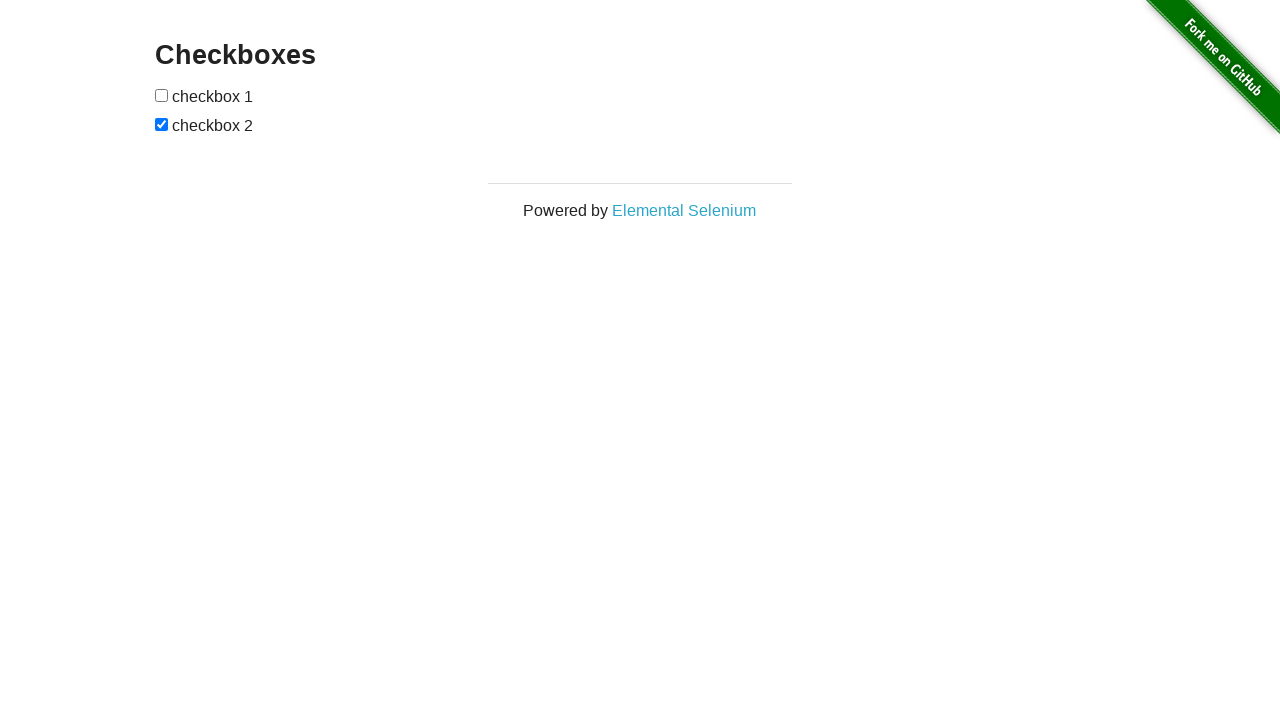

Located second checkbox element
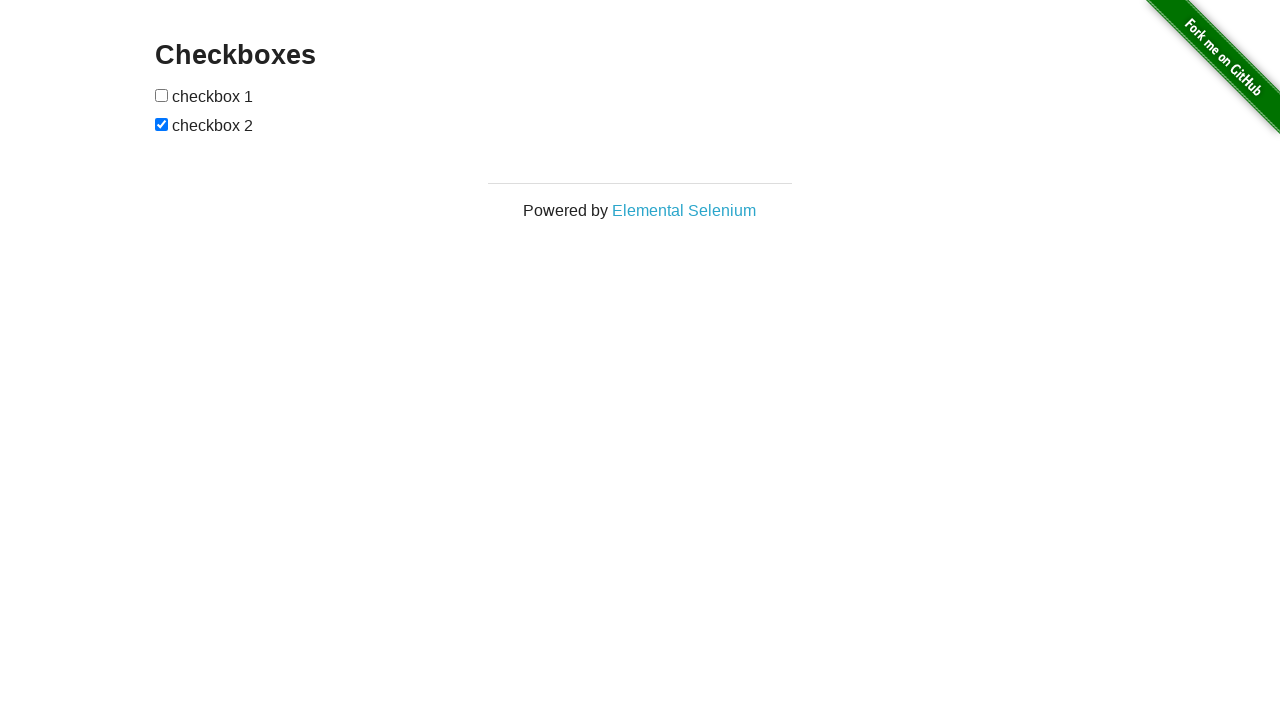

Checked if checkbox1 is already selected - it is not
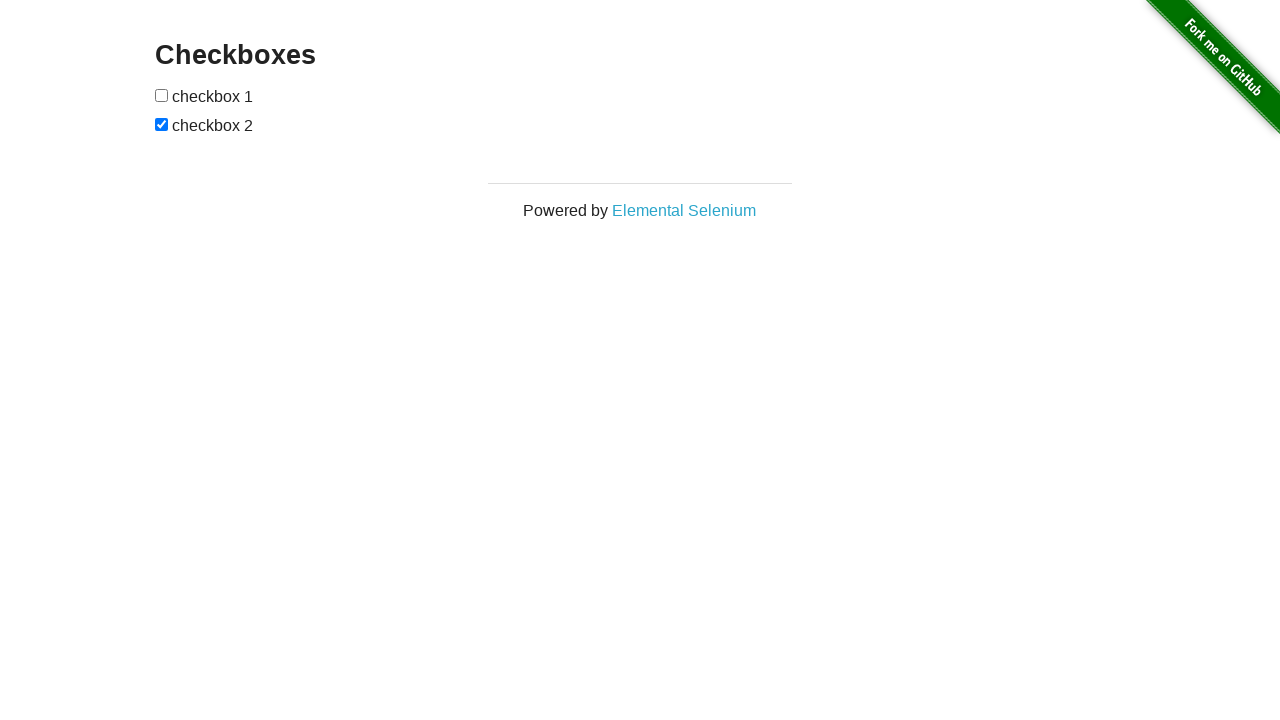

Clicked checkbox1 to select it at (162, 95) on xpath=(//input[@type='checkbox'][1])
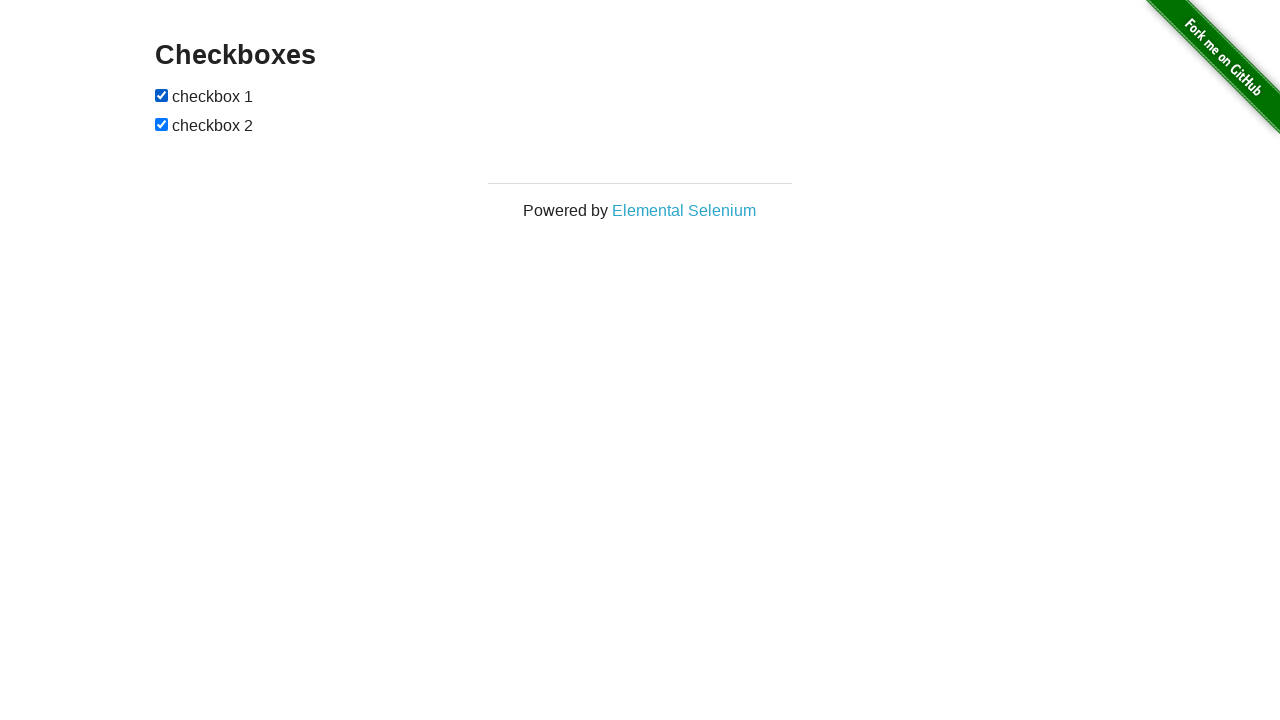

Checked if checkbox2 is already selected - it is
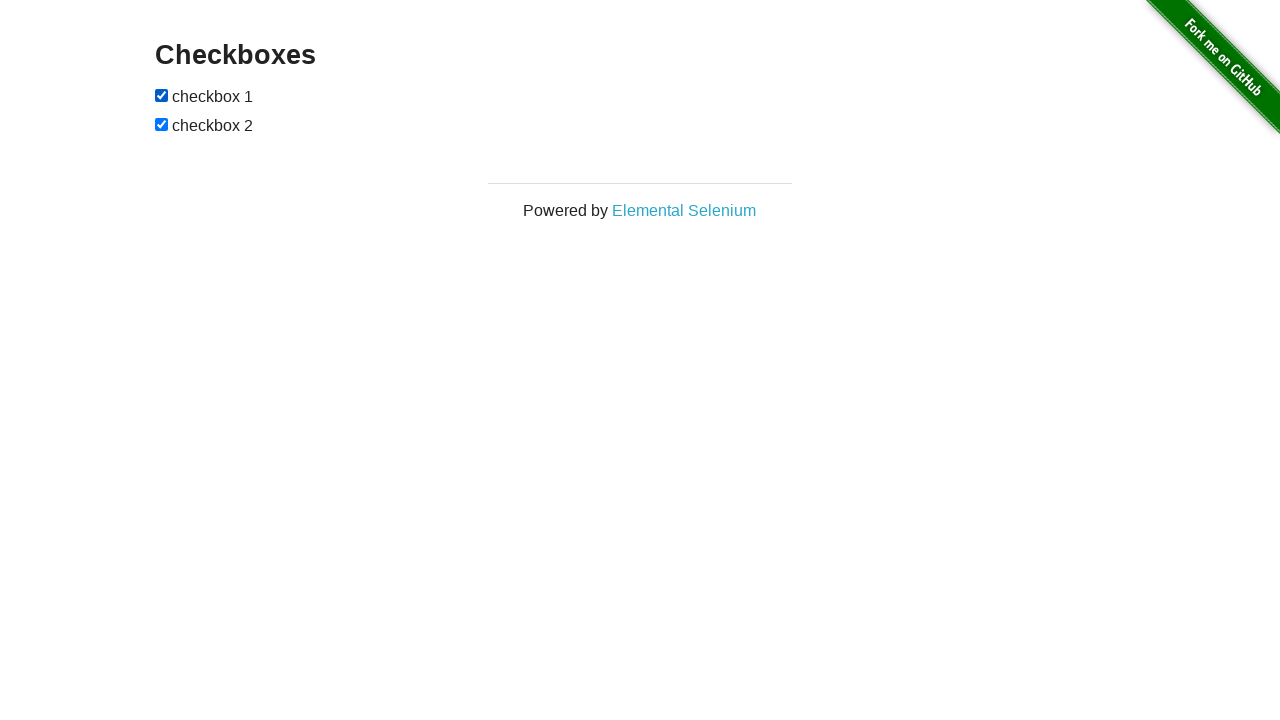

Verified that checkbox1 is checked
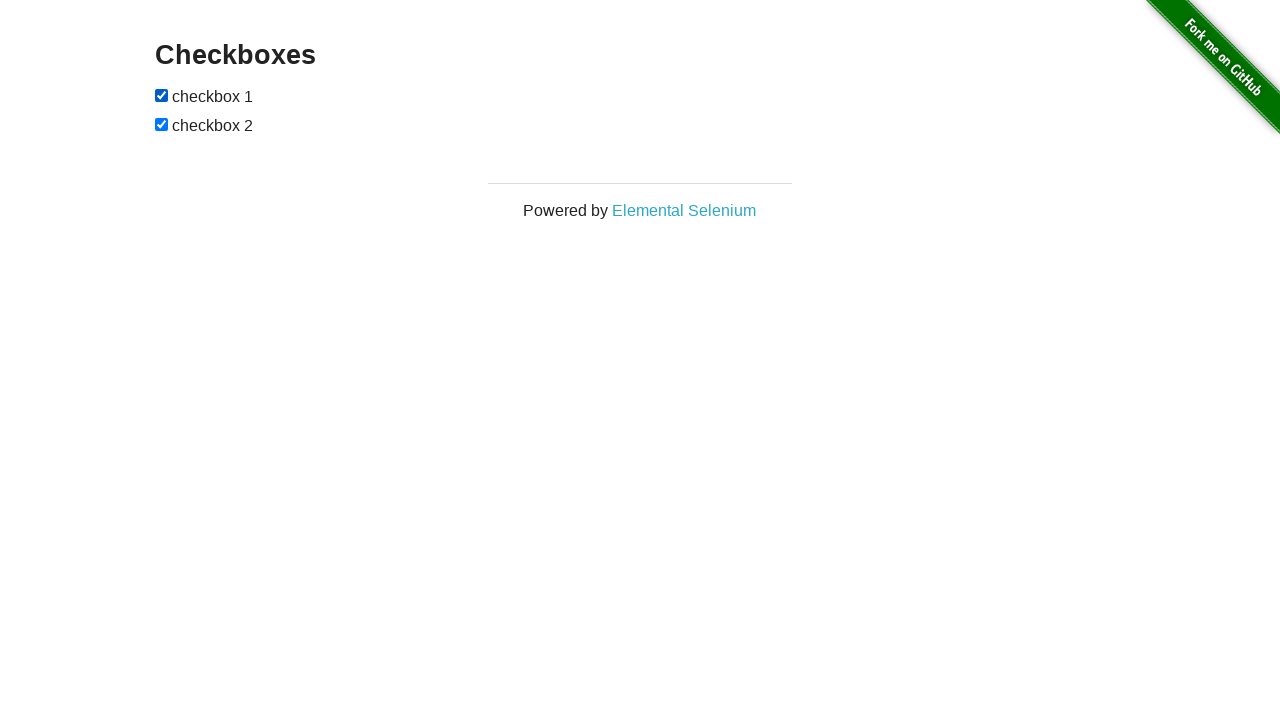

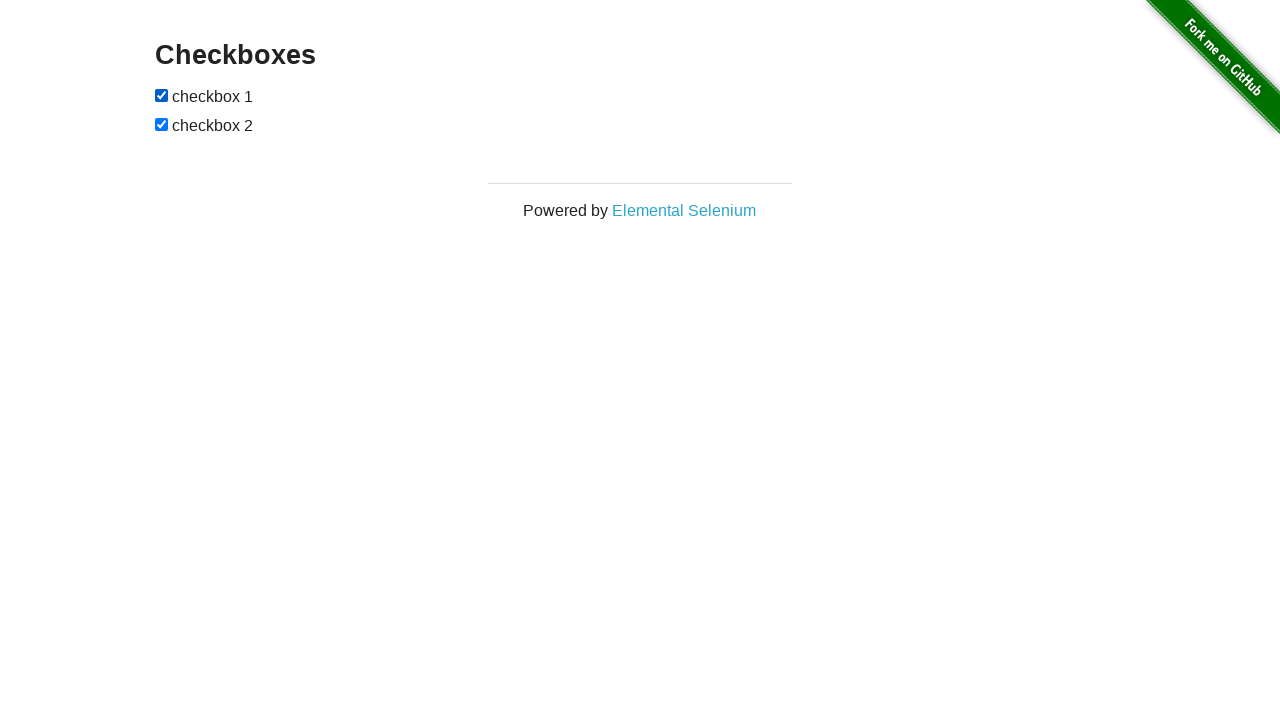